Tests iframe handling by switching to a frame, locating an element inside it, and switching back to the parent frame.

Starting URL: http://www.testdiary.com/training/selenium/selenium-test-page/

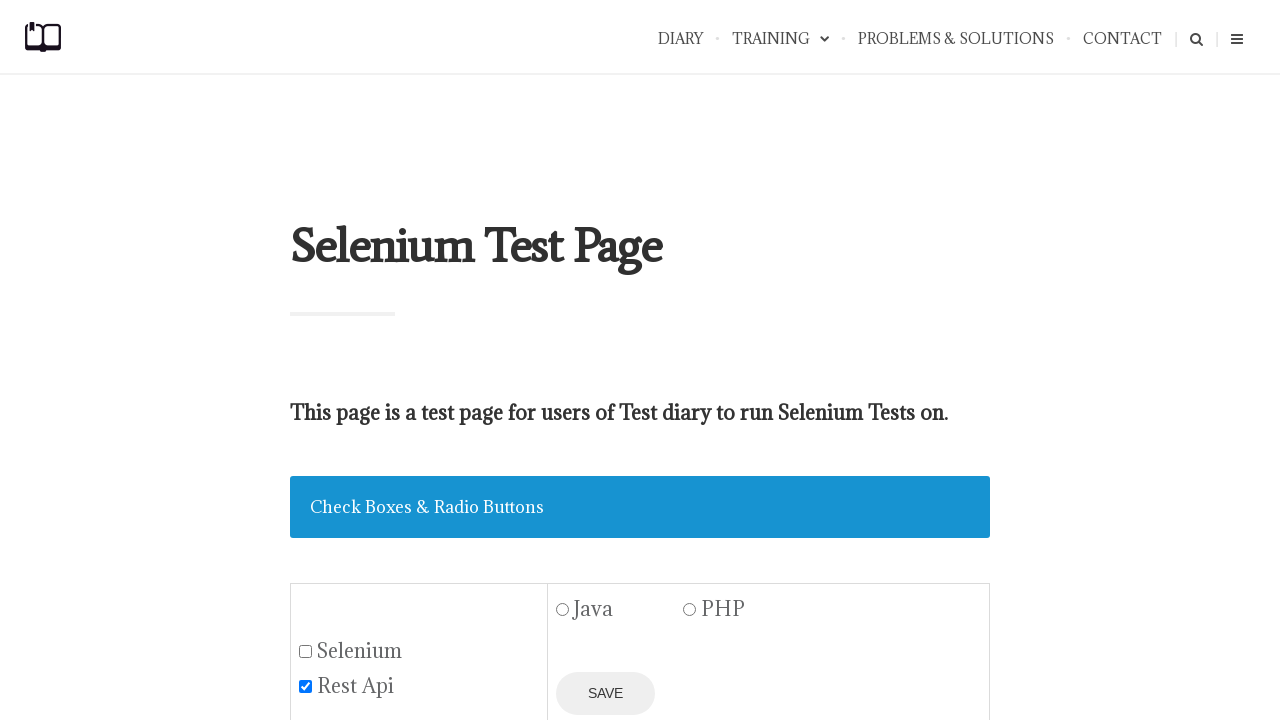

Navigated to Selenium test page
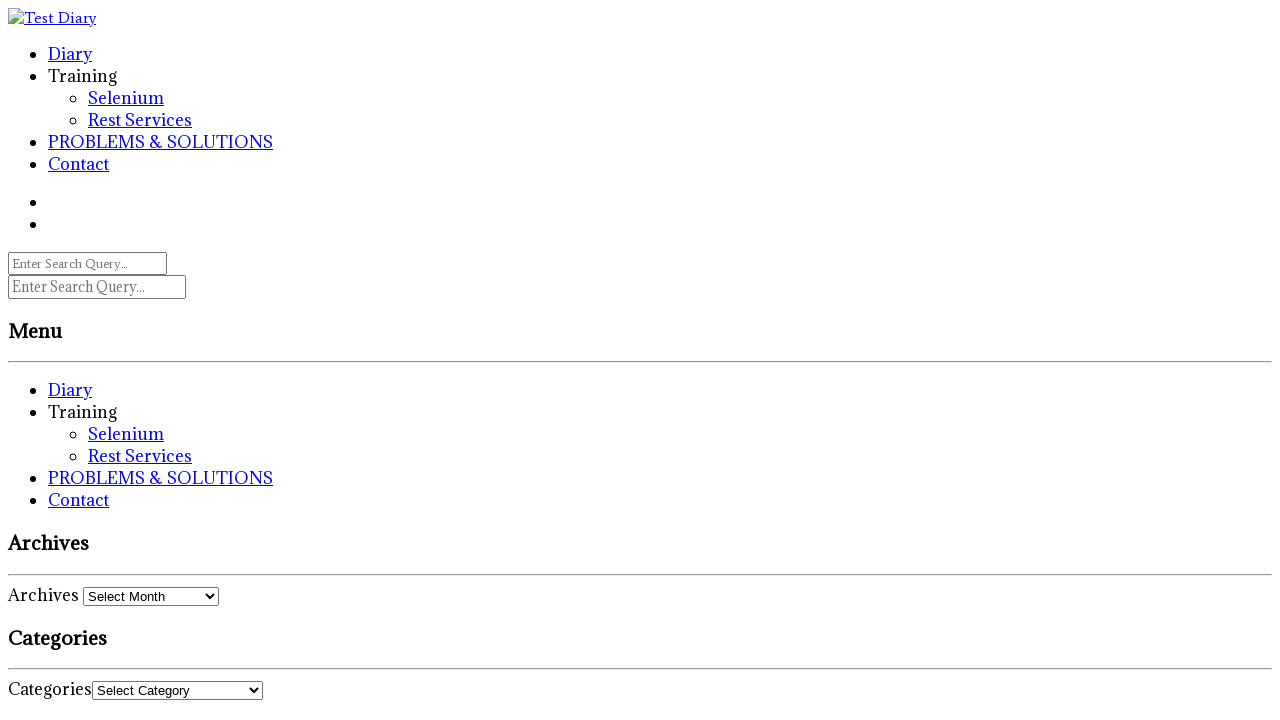

Waited for iframe with name 'testframe' to be visible
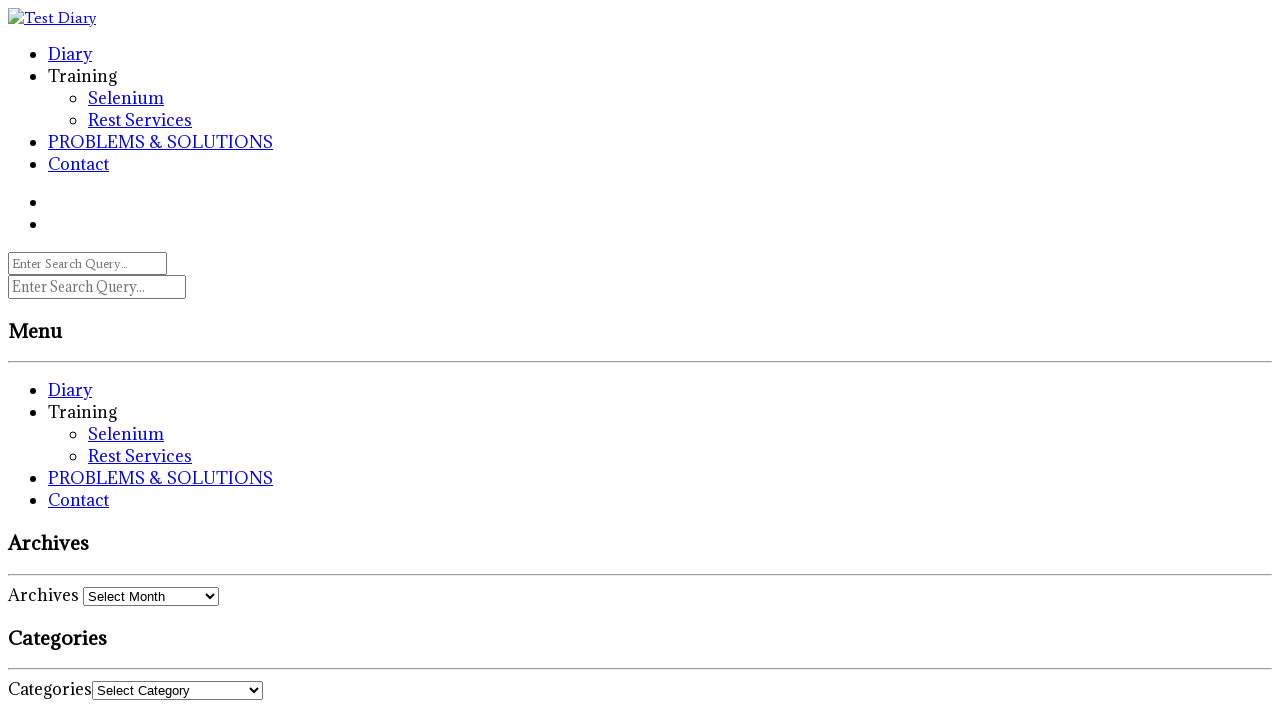

Located iframe element using frame_locator
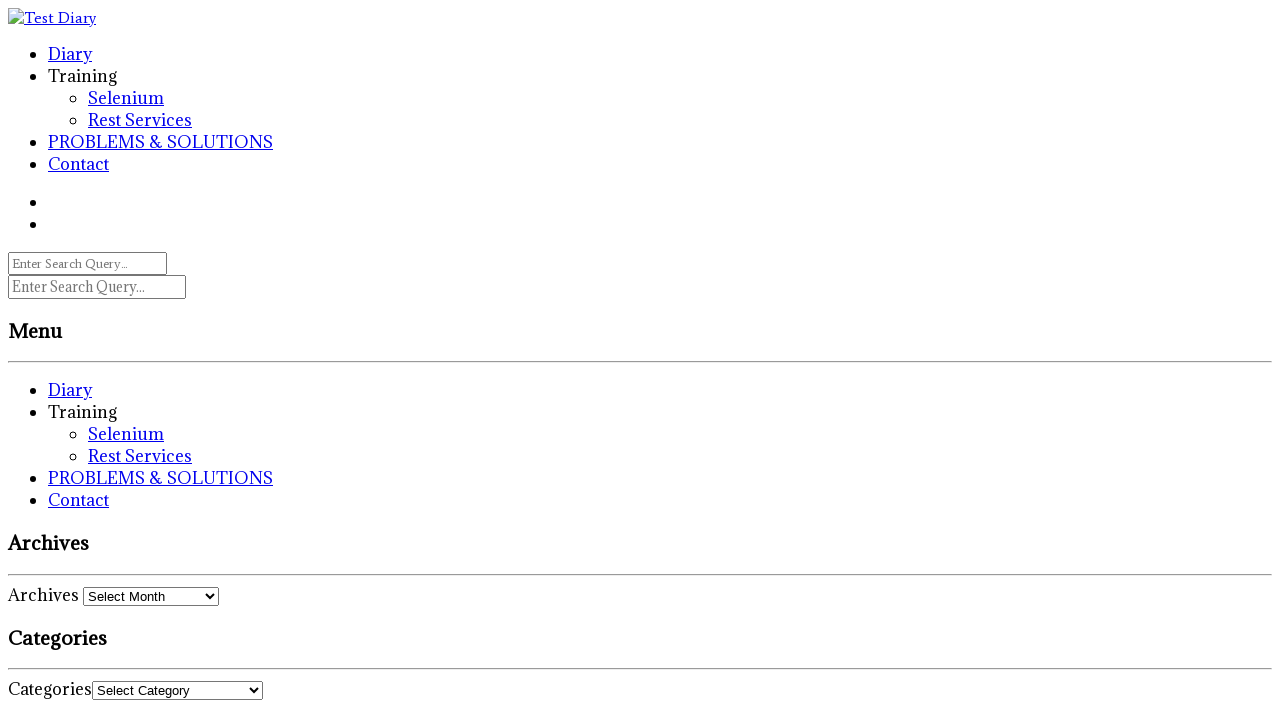

Waited for element with id 'testpagelink' inside the frame
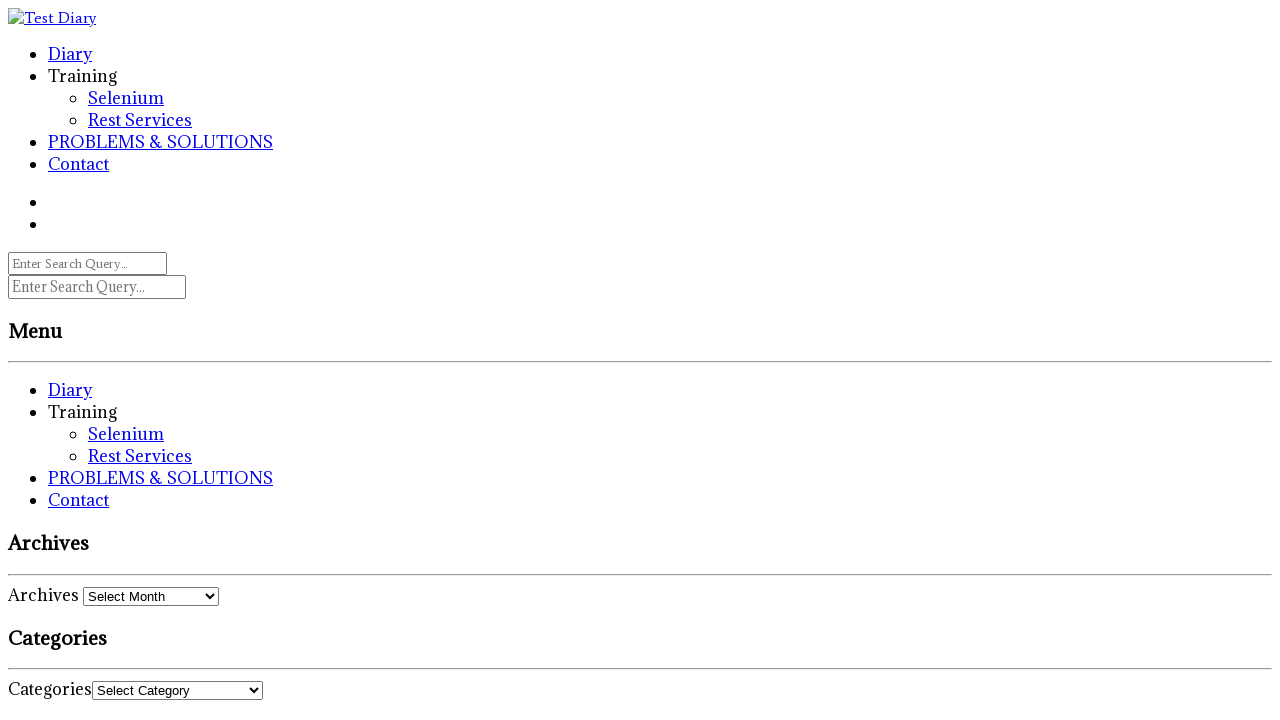

Retrieved text content from frame element: 'My frame text'
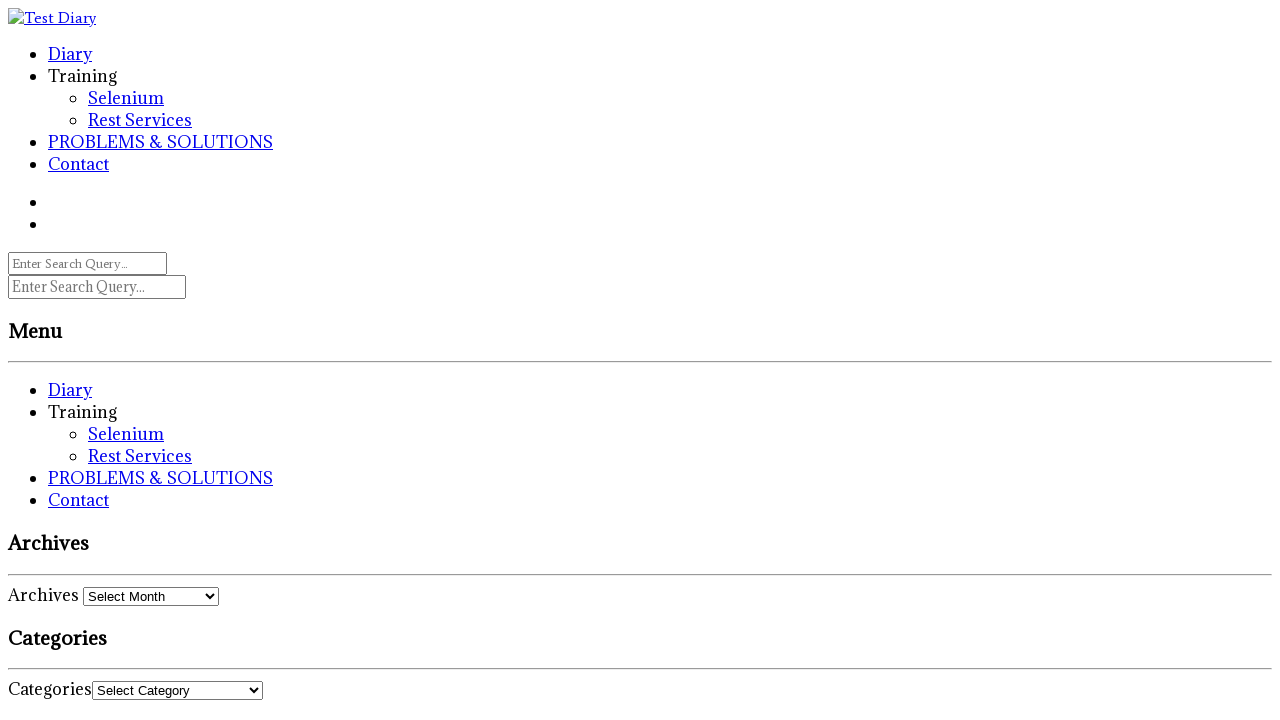

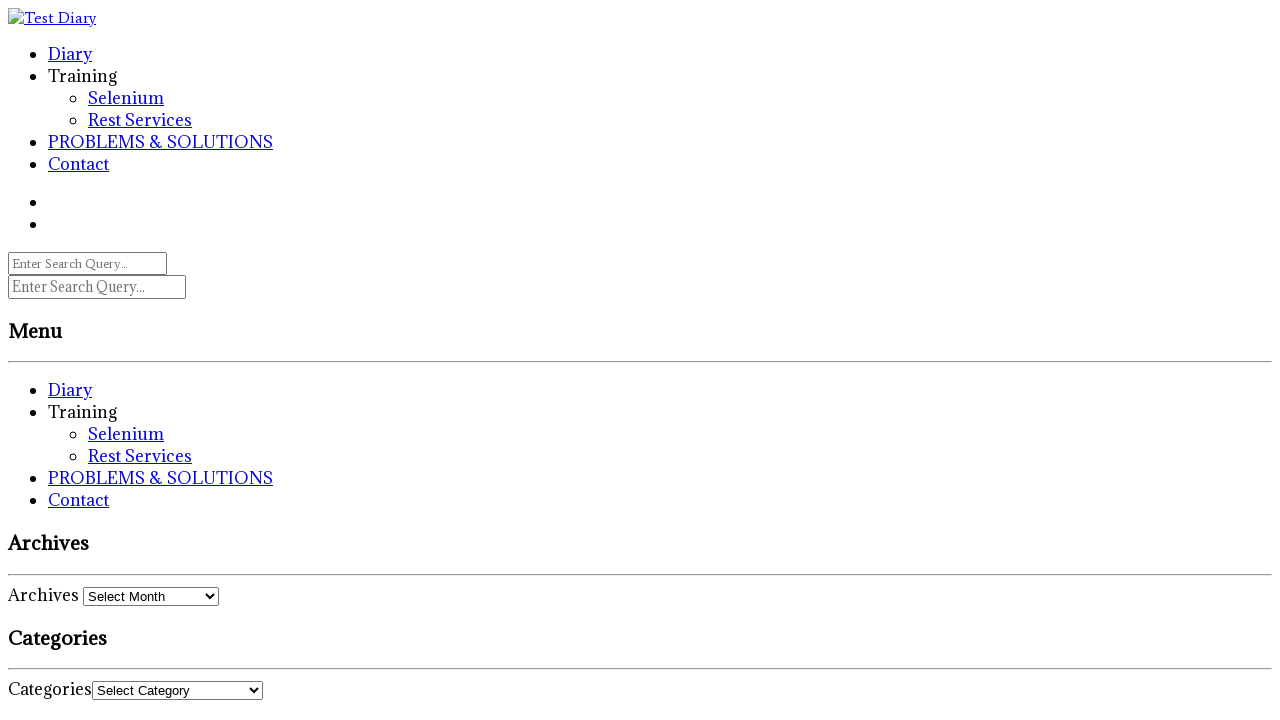